Tests a demo form submission by filling out personal information fields including name, email, phone number, selecting gender, years of experience options, skills checkboxes, QA tools, and other details.

Starting URL: https://qavalidation.com/demo-form/

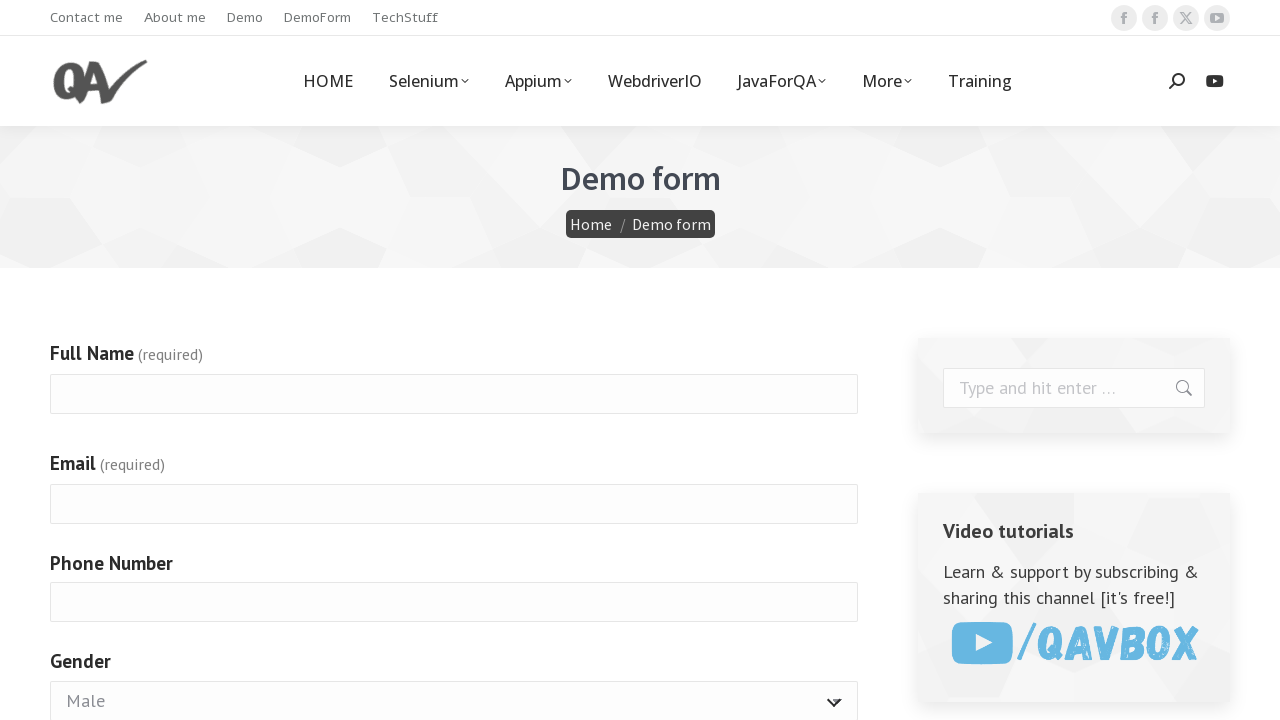

Clicked on full name input field at (454, 394) on input#g4072-fullname
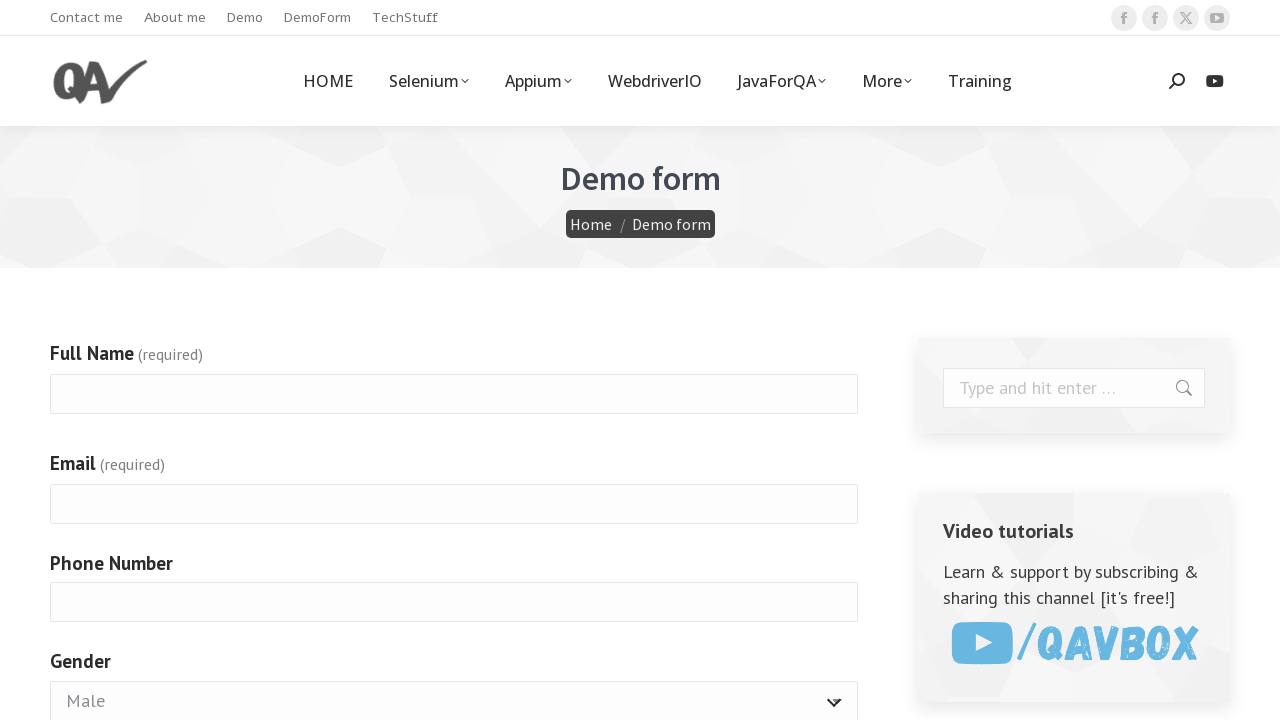

Filled full name field with 'Marcus Chen' on input#g4072-fullname
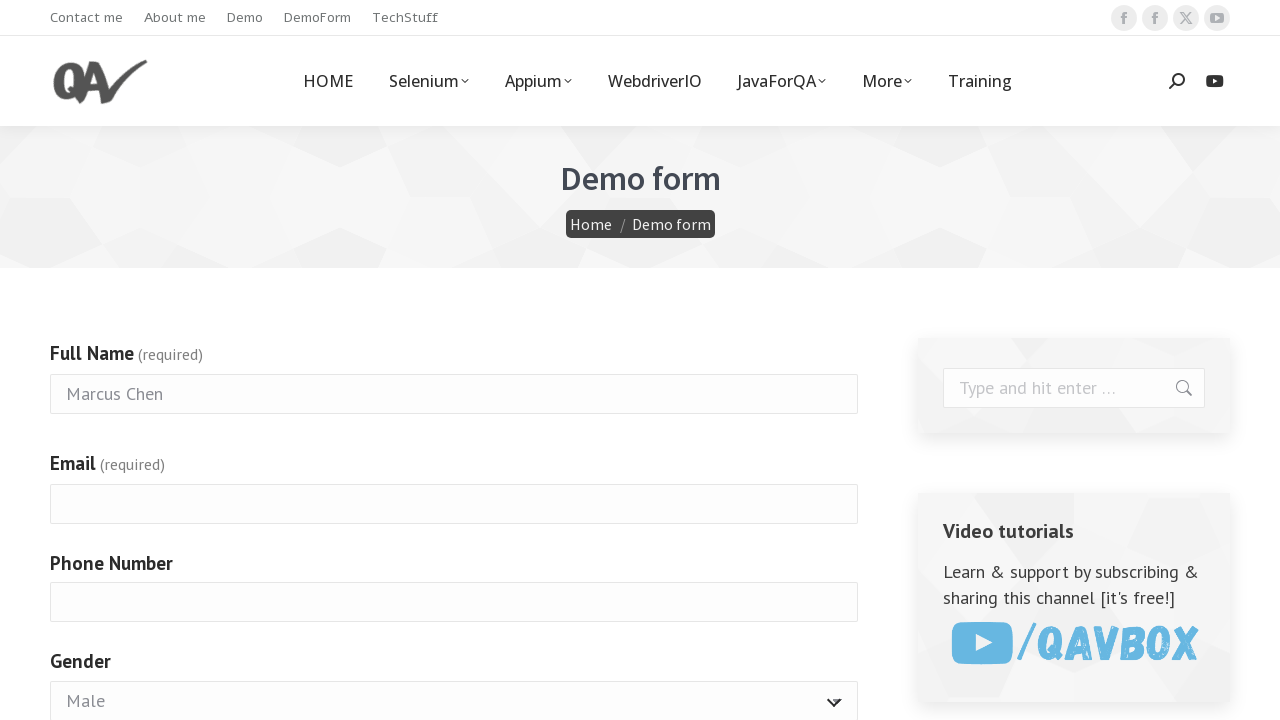

Filled email field with 'marcus.chen87@gmail.com' on input#g4072-email
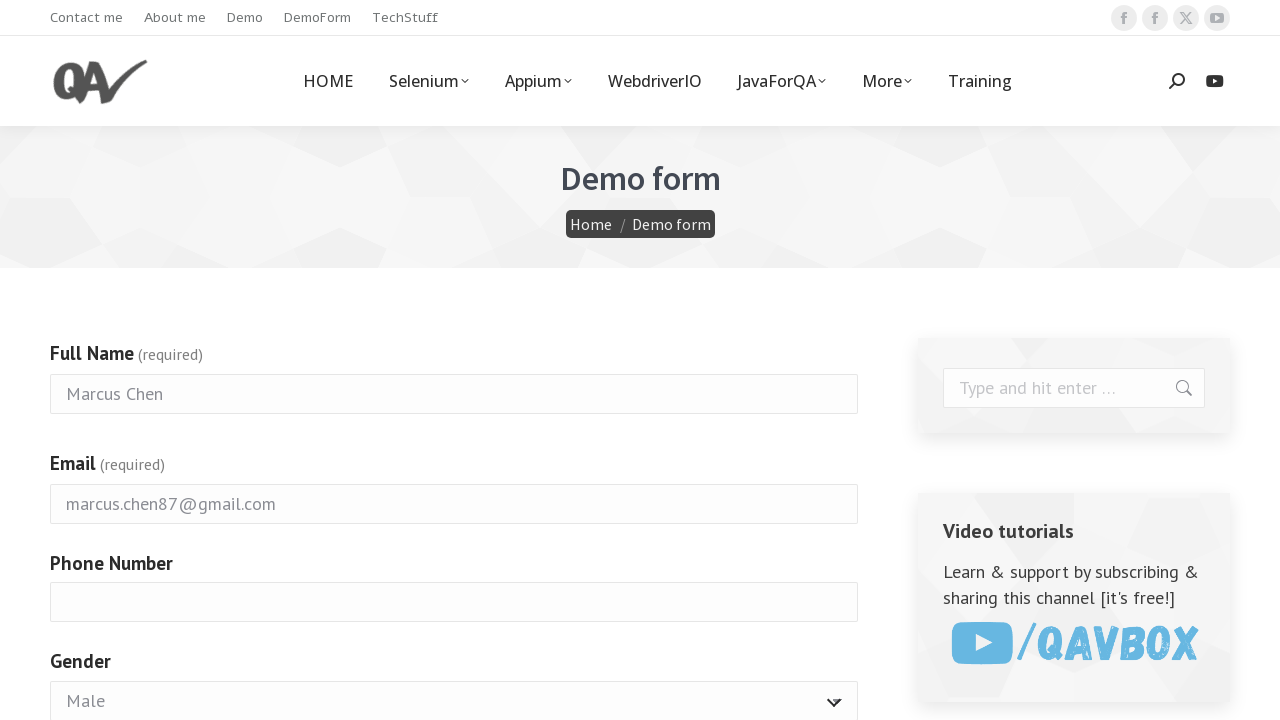

Filled phone number field with '5129847632' on input#g4072-phonenumber
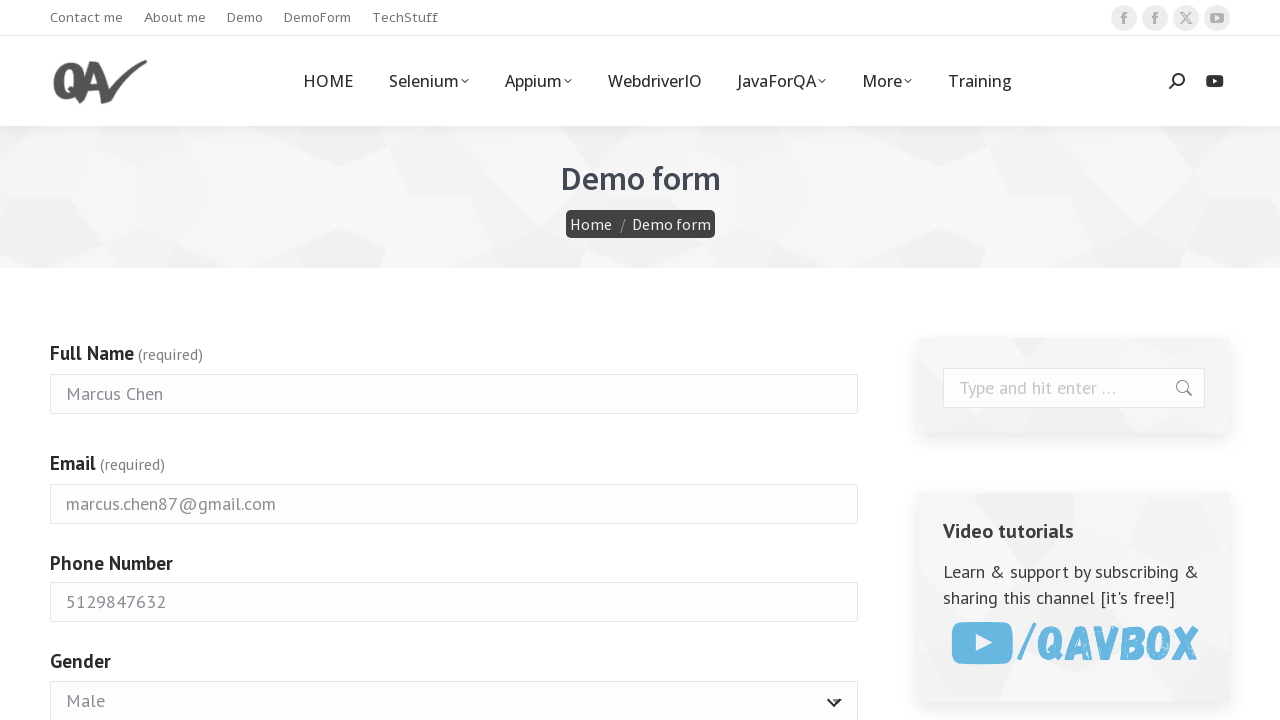

Selected 'Female' from gender dropdown on select#g4072-gender
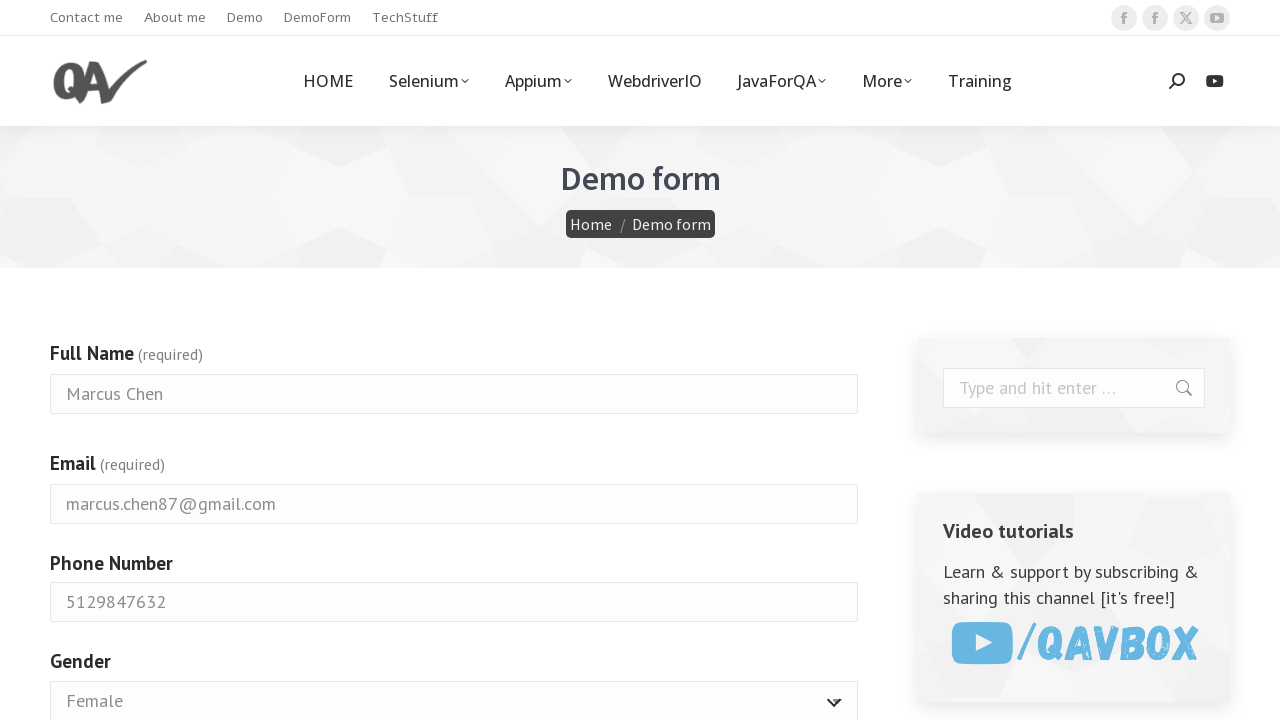

Clicked on years of experience option 1 at (59, 360) on input#g4072-yearsofexperience-1
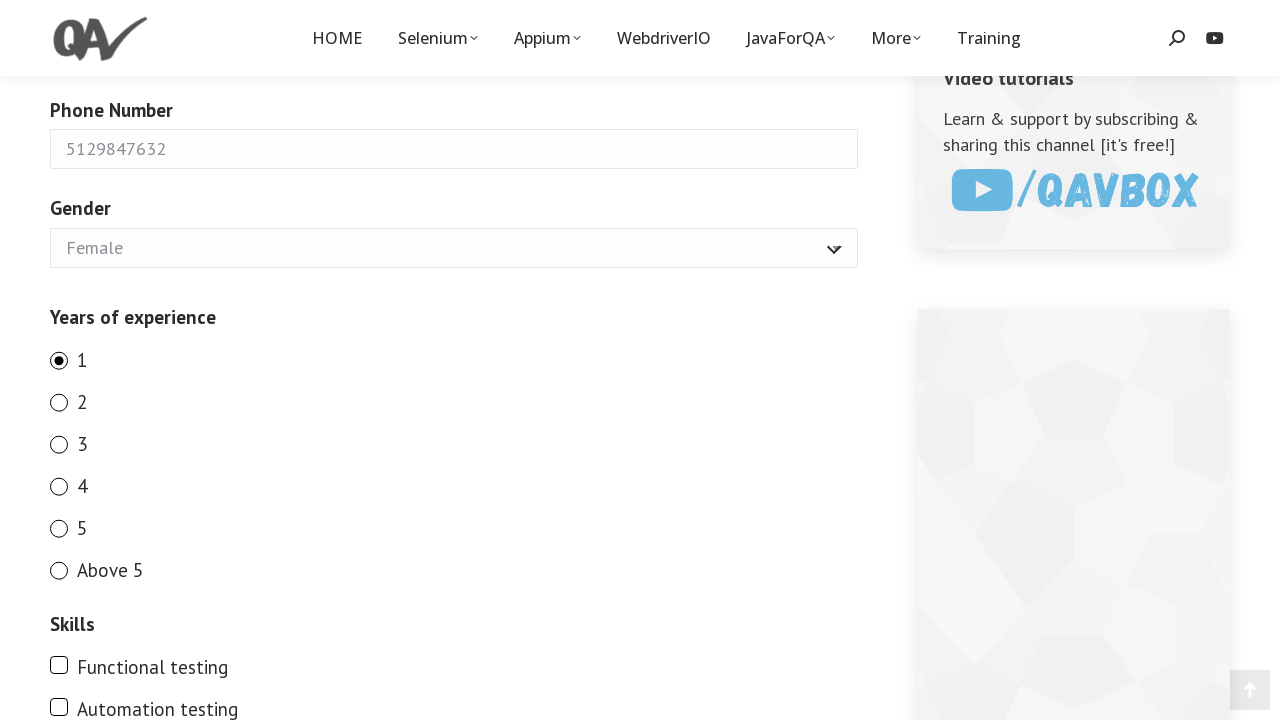

Clicked on years of experience option 2 at (59, 402) on input#g4072-yearsofexperience-2
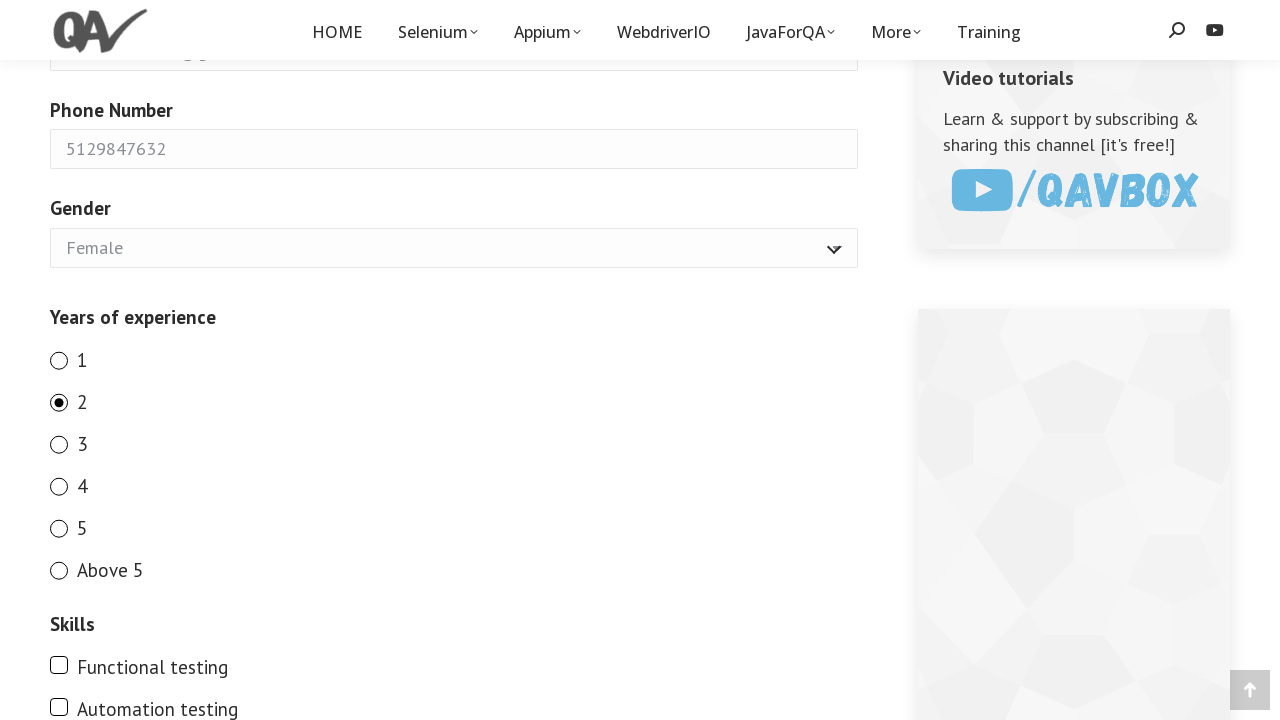

Clicked on years of experience option 3 at (59, 444) on input#g4072-yearsofexperience-3
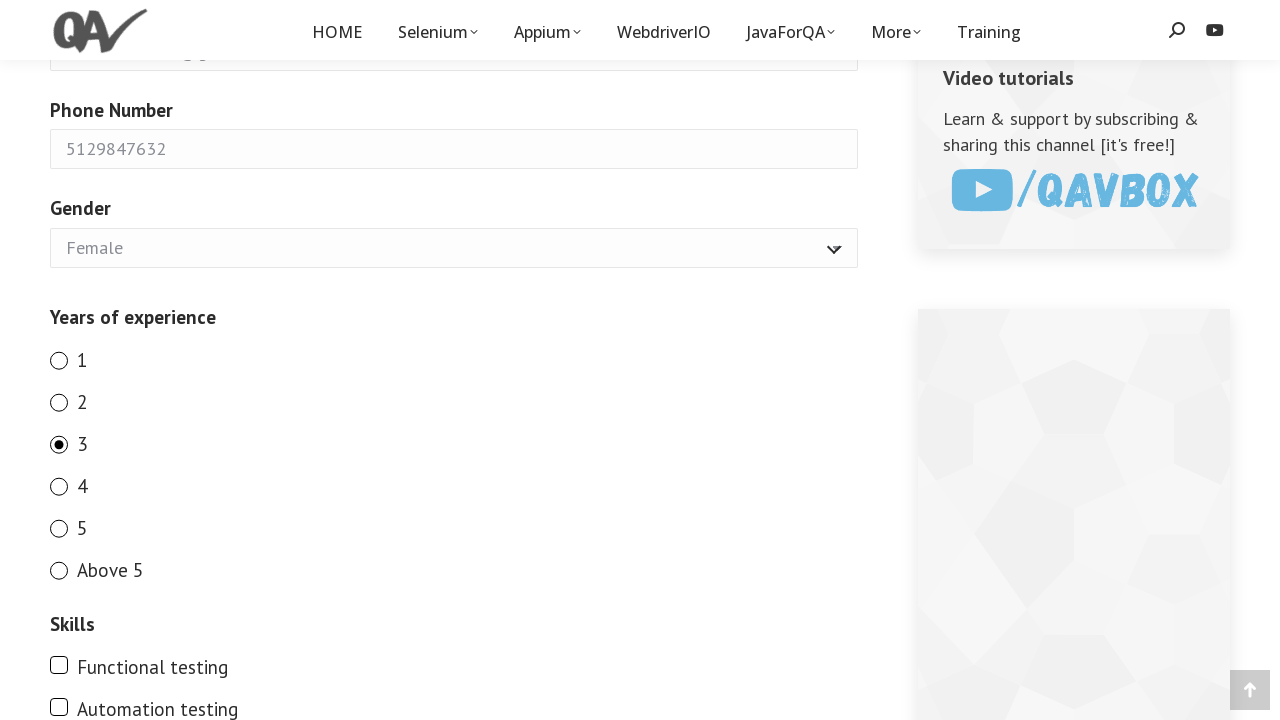

Clicked on years of experience option 4 at (59, 486) on input#g4072-yearsofexperience-4
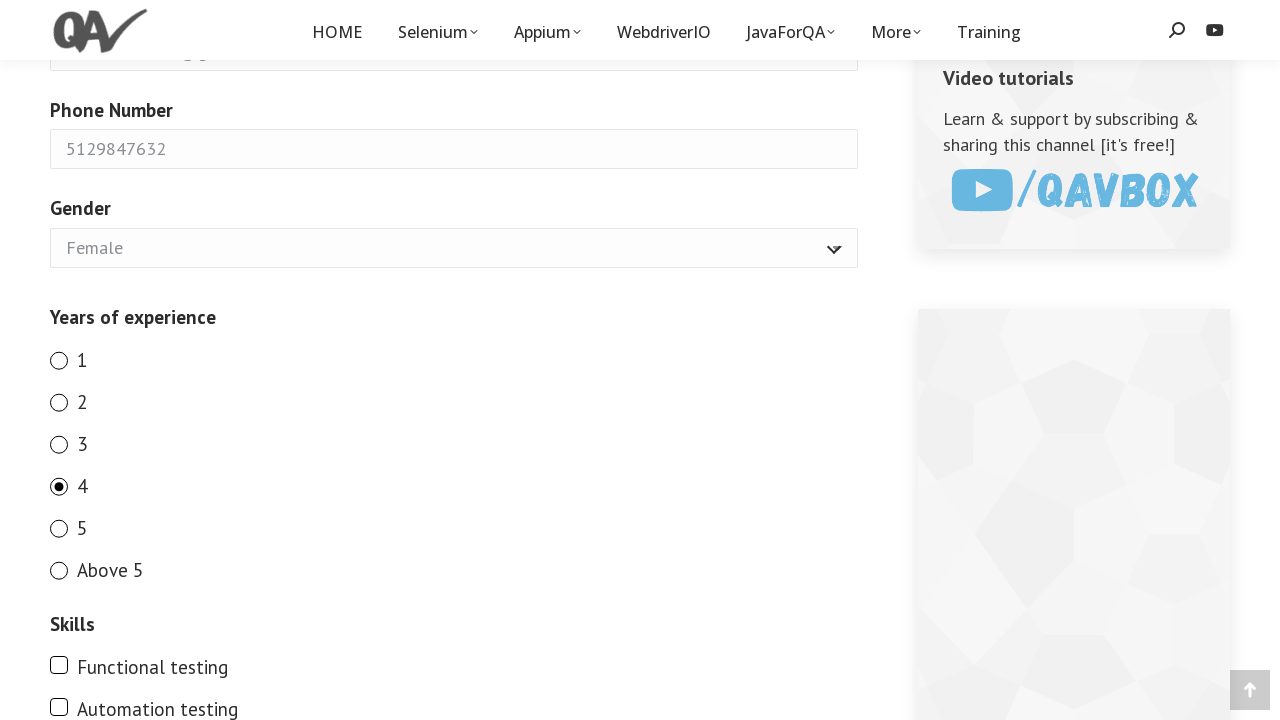

Clicked on years of experience option 5 at (59, 528) on input#g4072-yearsofexperience-5
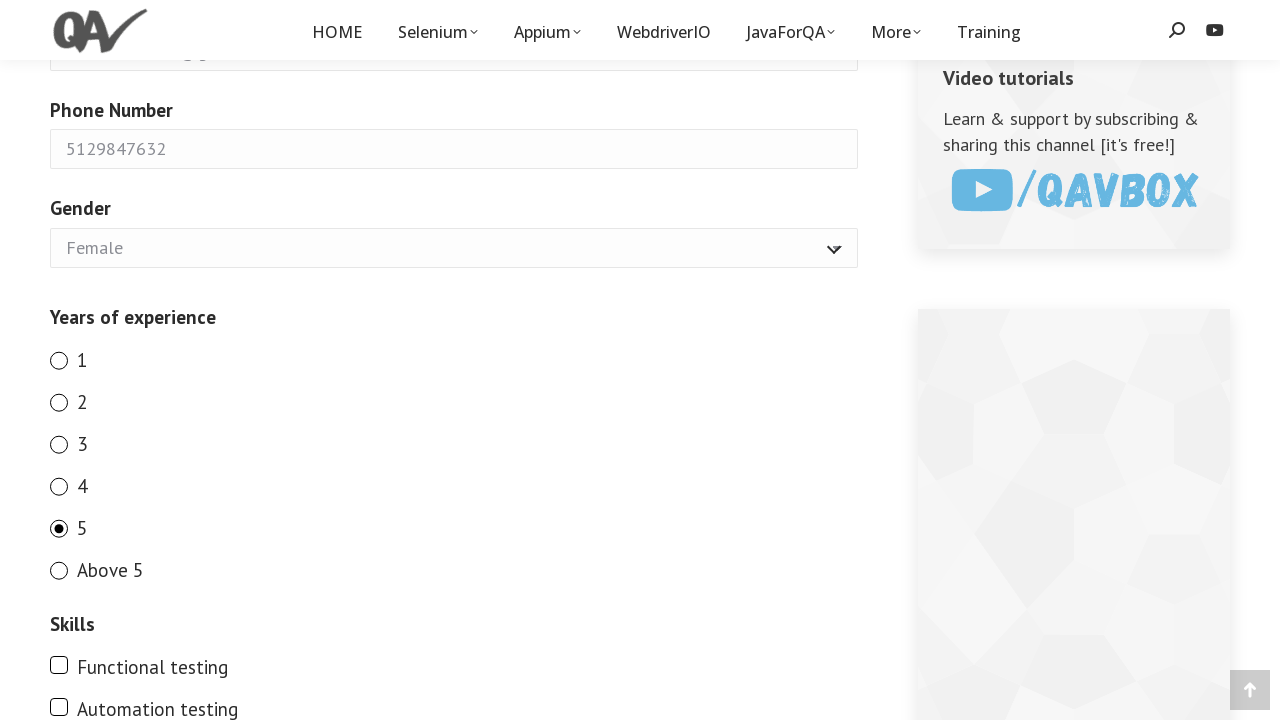

Selected 'Above 5' years of experience at (59, 570) on input[id='g4072-yearsofexperience-Above 5']
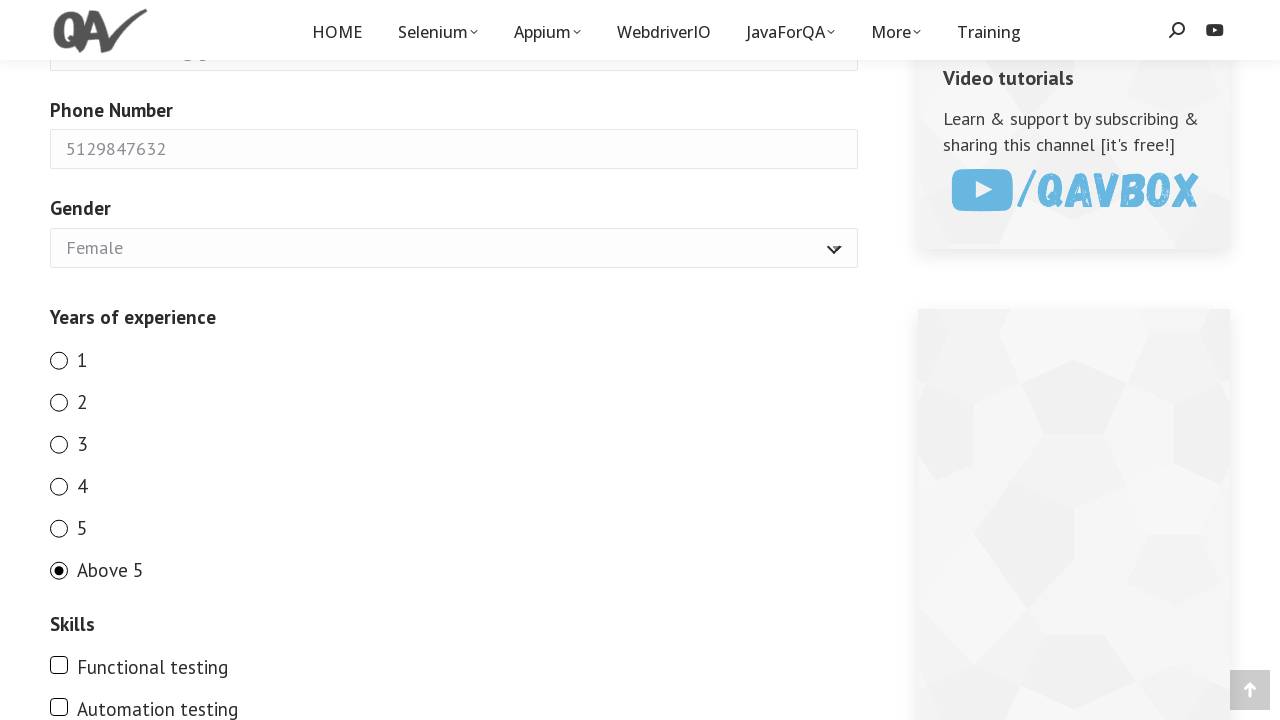

Checked 'Functional testing' skill checkbox at (59, 664) on input[id='g4072-skills-Functional testing']
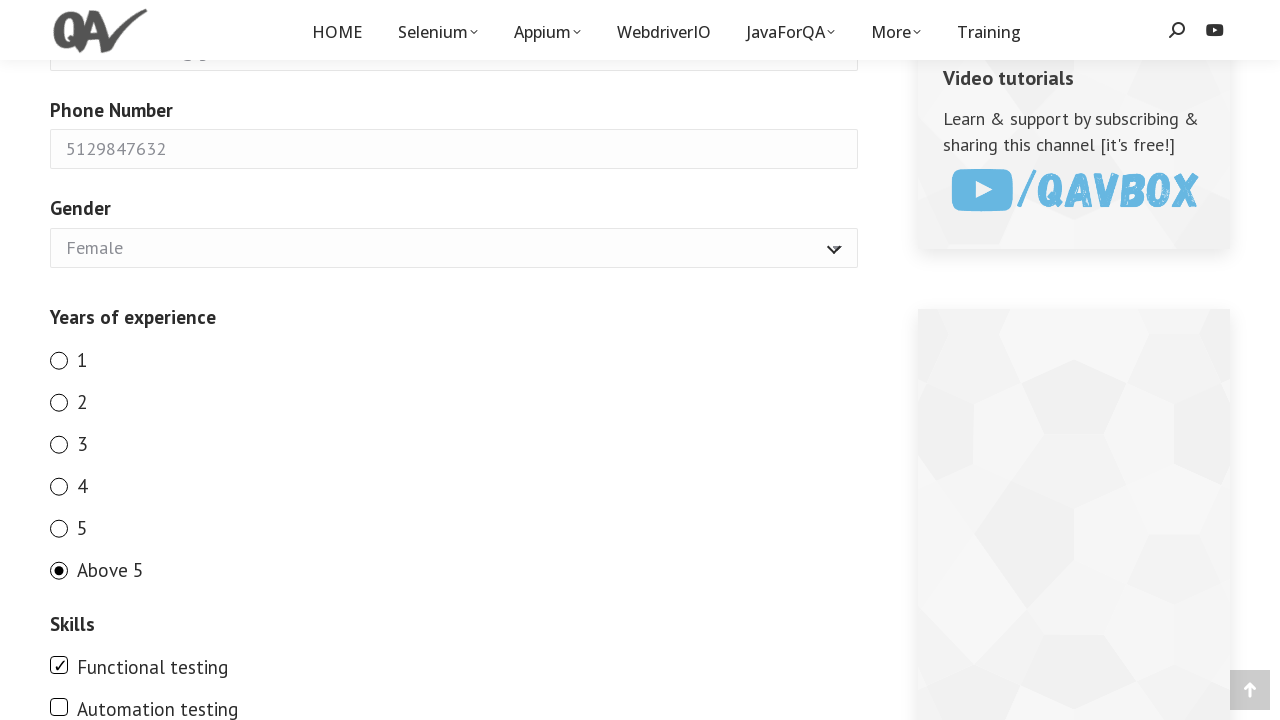

Checked 'Automation testing' skill checkbox at (59, 706) on input[id='g4072-skills-Automation testing']
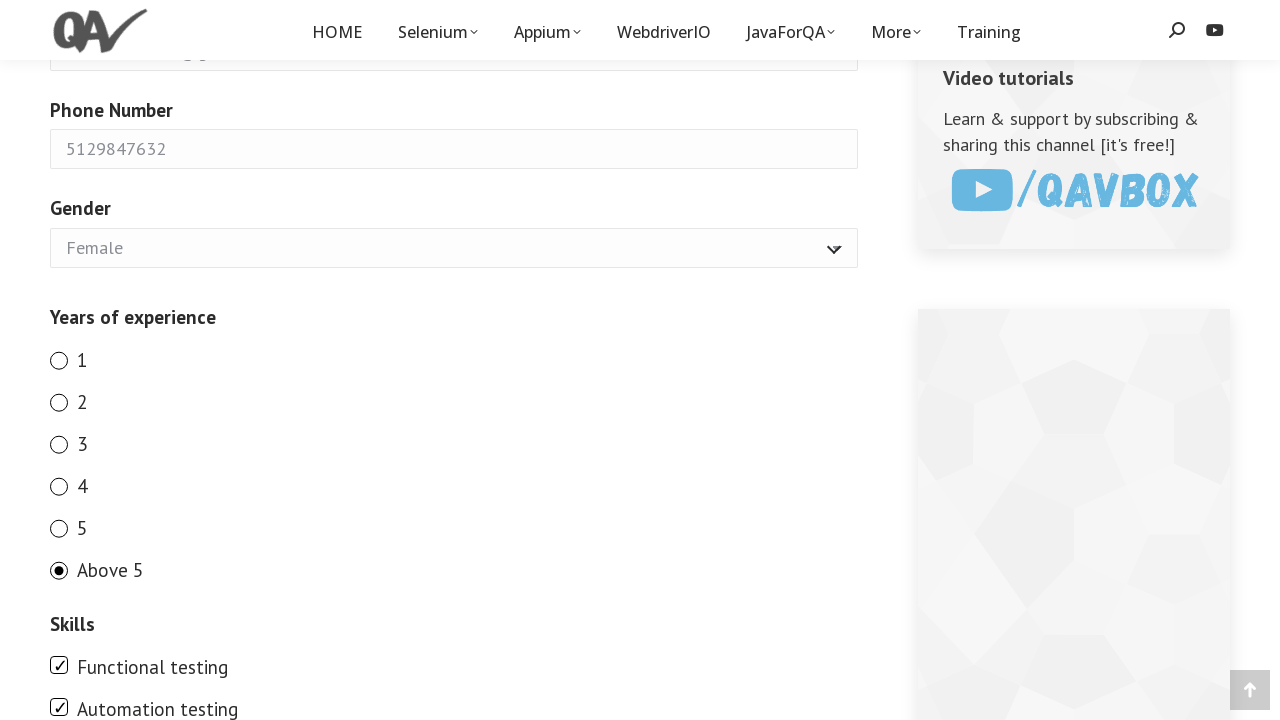

Checked 'API testing' skill checkbox at (59, 360) on input[id='g4072-skills-API testing']
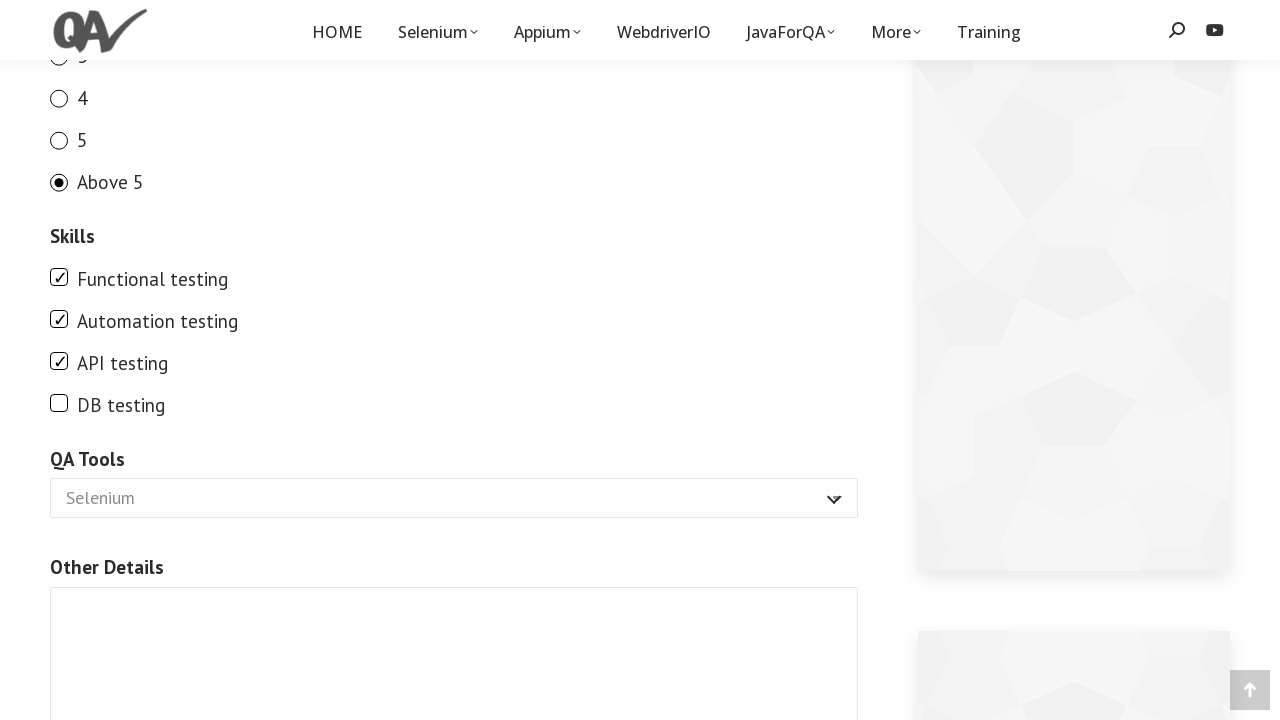

Checked 'DB testing' skill checkbox at (59, 402) on input[id='g4072-skills-DB testing']
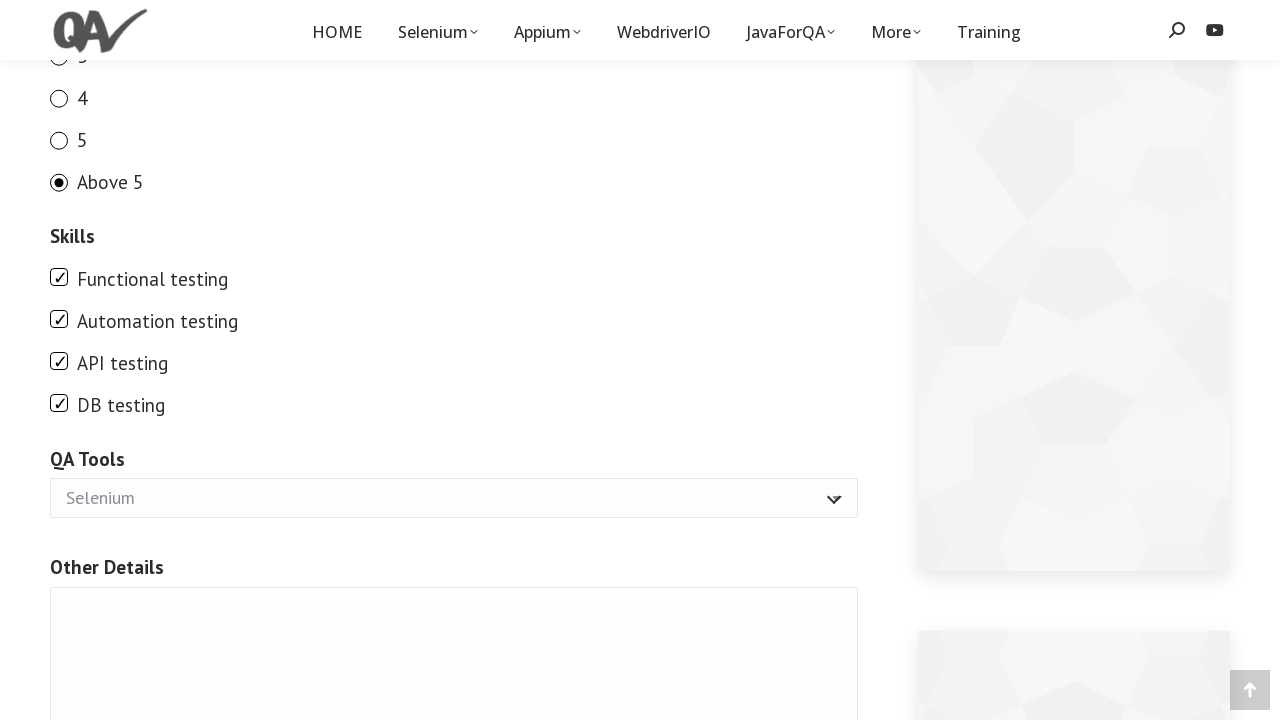

Selected 'Selenium' from QA tools dropdown on select#g4072-qatools
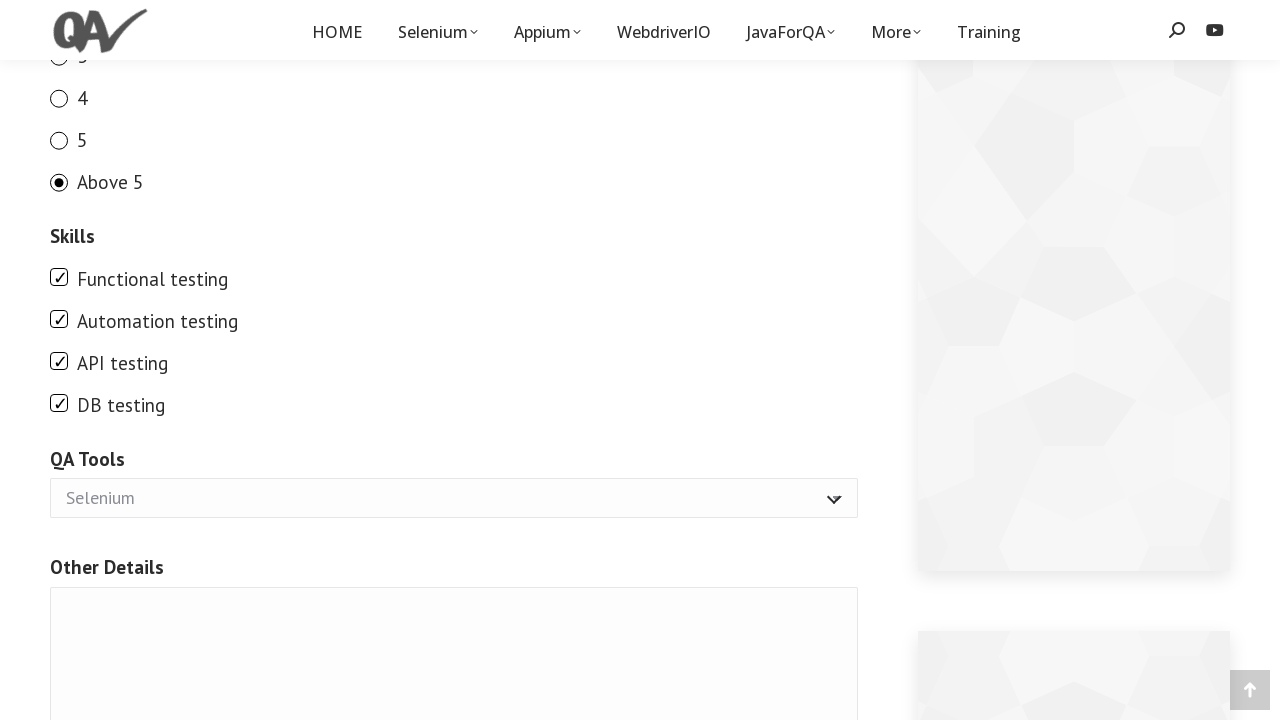

Selected 'Appium' from QA tools dropdown on select#g4072-qatools
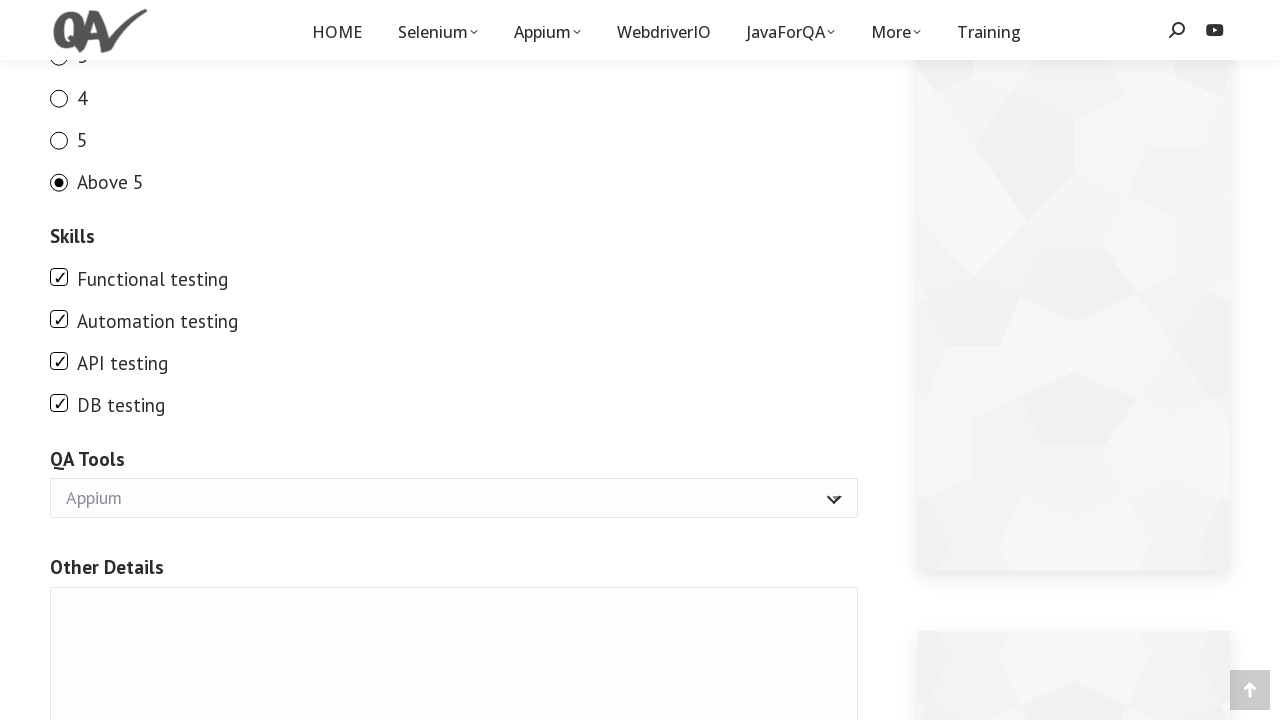

Selected 'Cypress' from QA tools dropdown on select#g4072-qatools
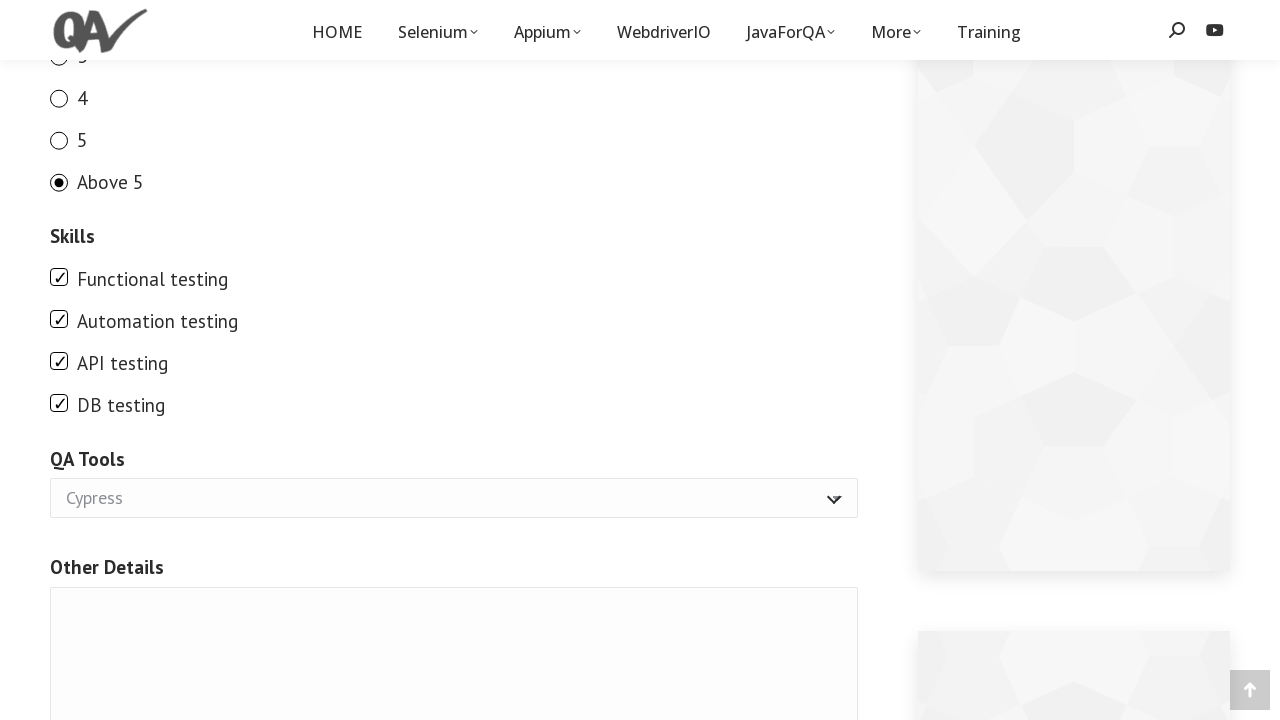

Selected 'protractor' from QA tools dropdown on select#g4072-qatools
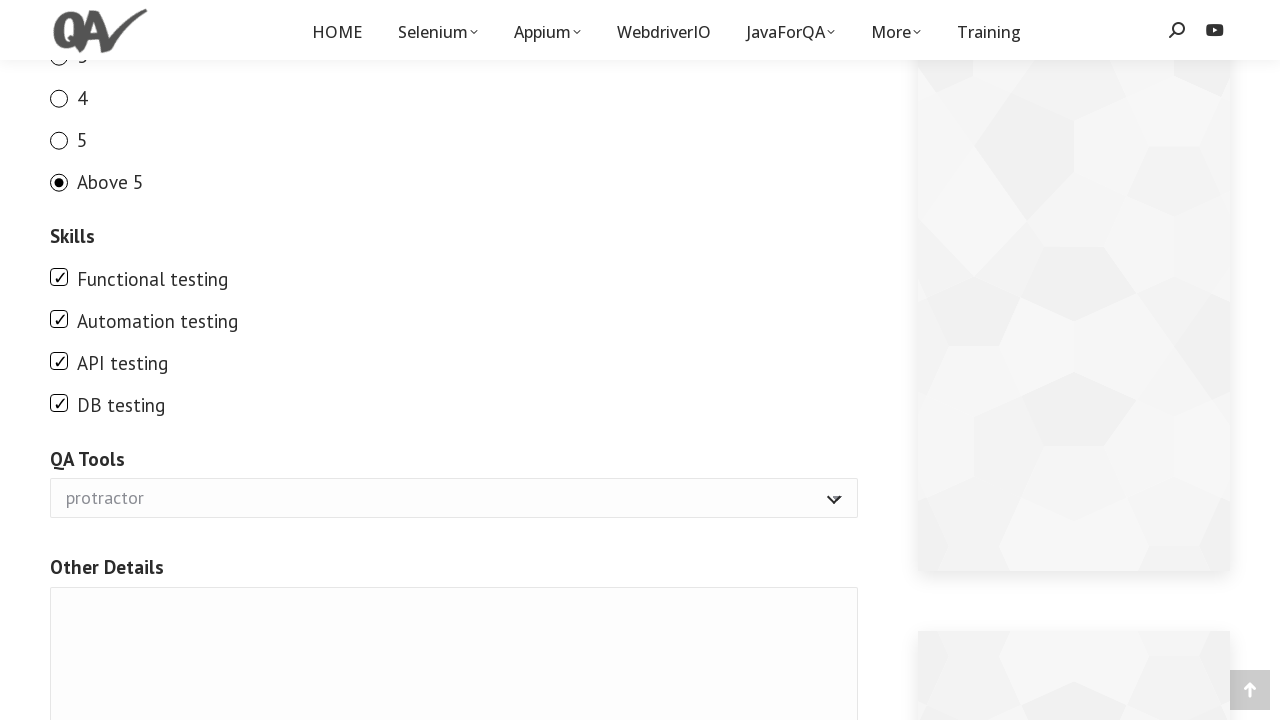

Filled other details textarea with personal QA experience summary on textarea#contact-form-comment-g4072-otherdetails
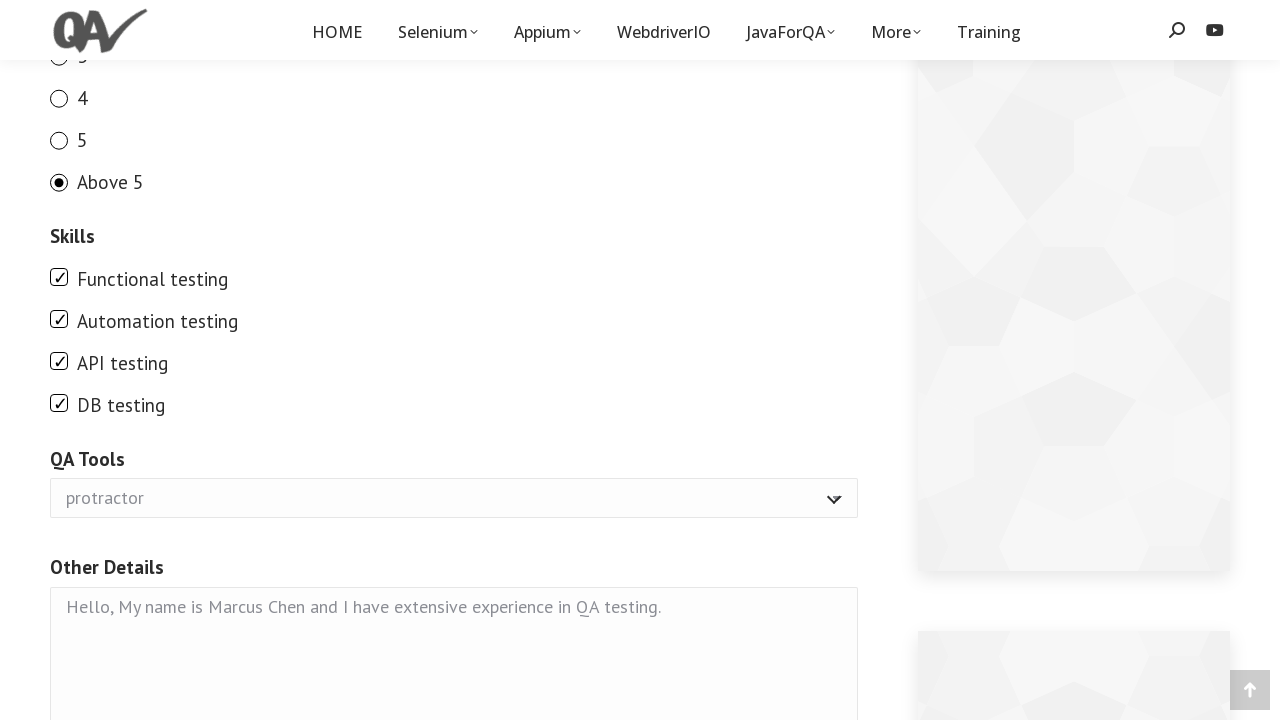

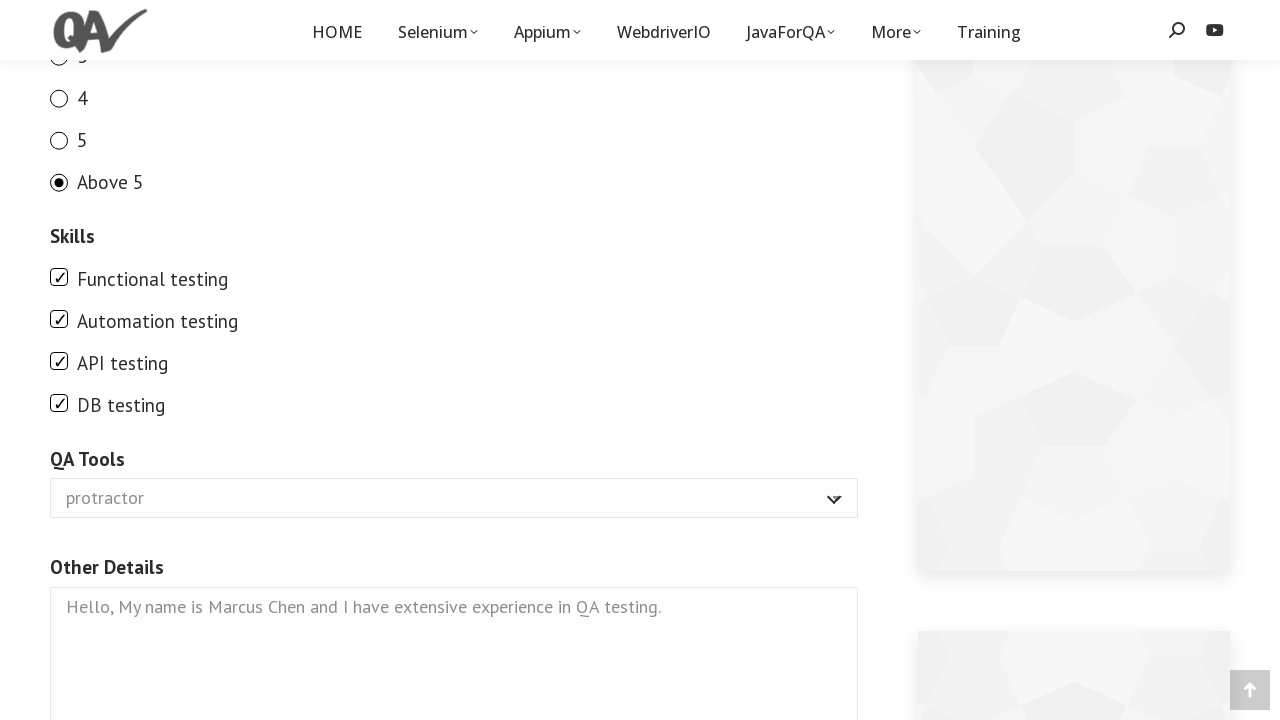